Tests checkbox selection and form element enabling/disabling functionality on a travel booking form, including senior citizen discount checkbox and round trip radio button selection

Starting URL: https://rahulshettyacademy.com/dropdownsPractise/

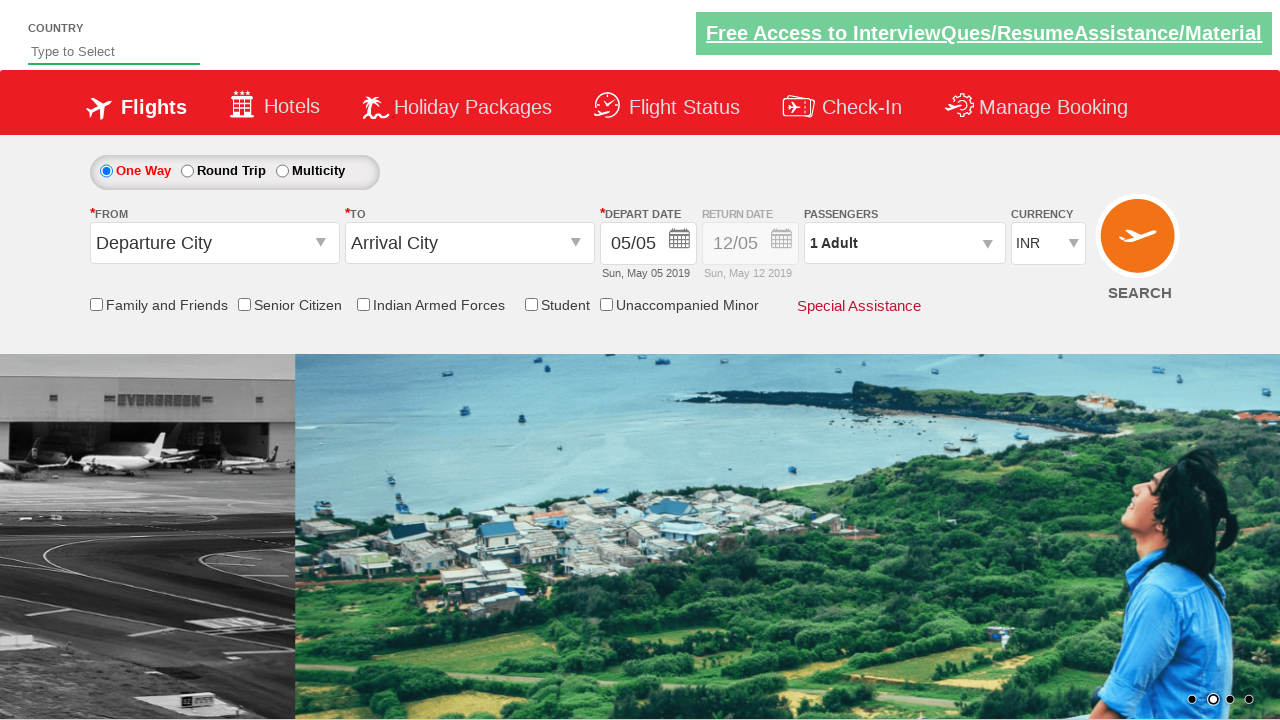

Verified senior citizen discount checkbox is initially unchecked
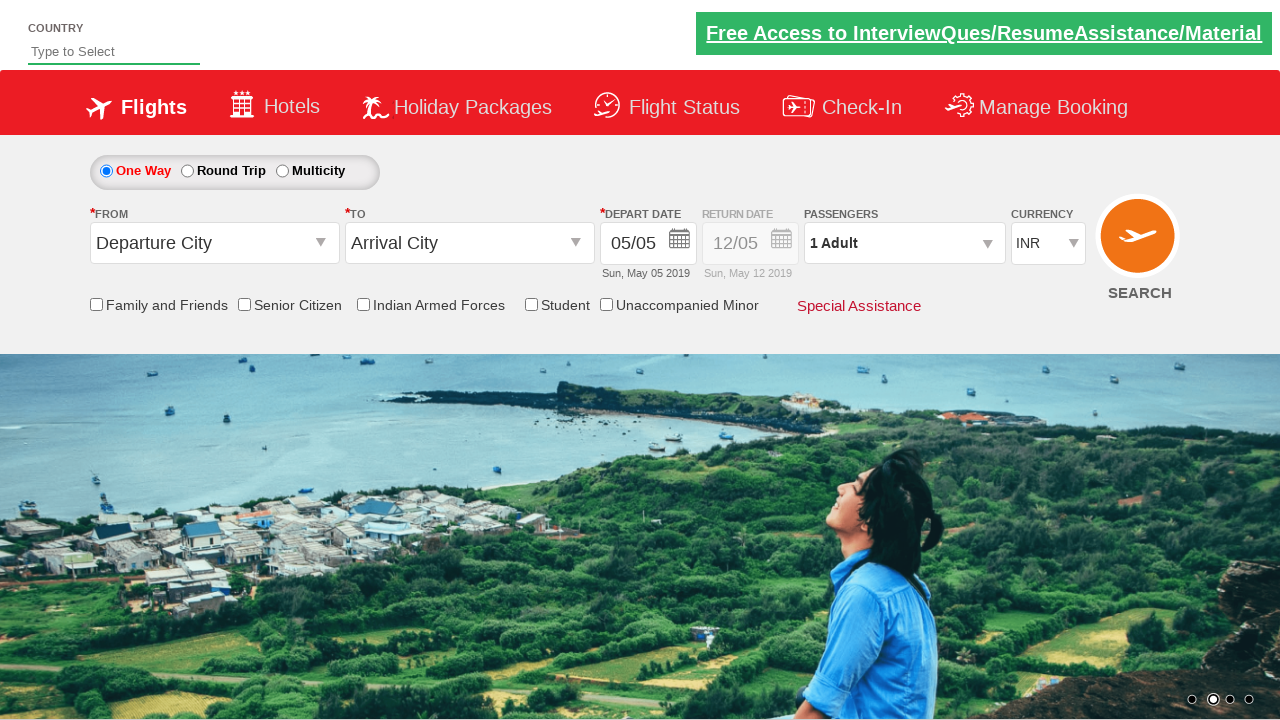

Clicked senior citizen discount checkbox at (244, 304) on input[id*='SeniorCitizenDiscount']
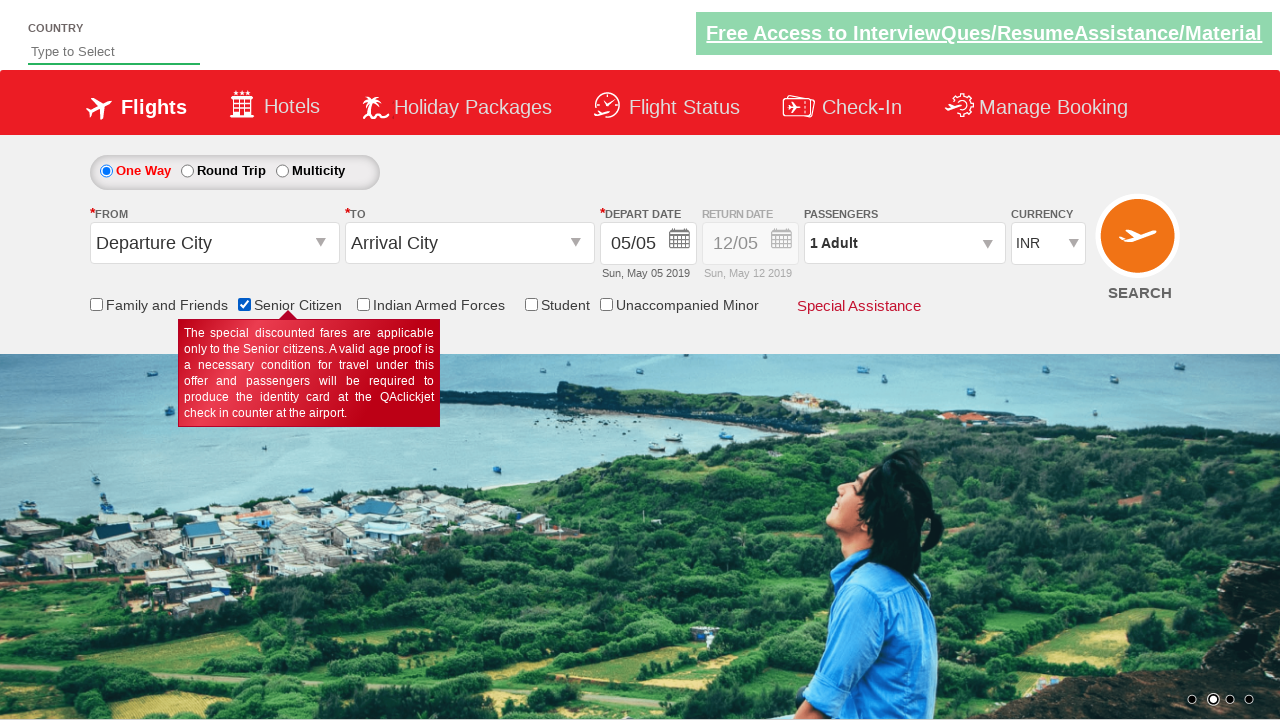

Verified senior citizen discount checkbox is now checked
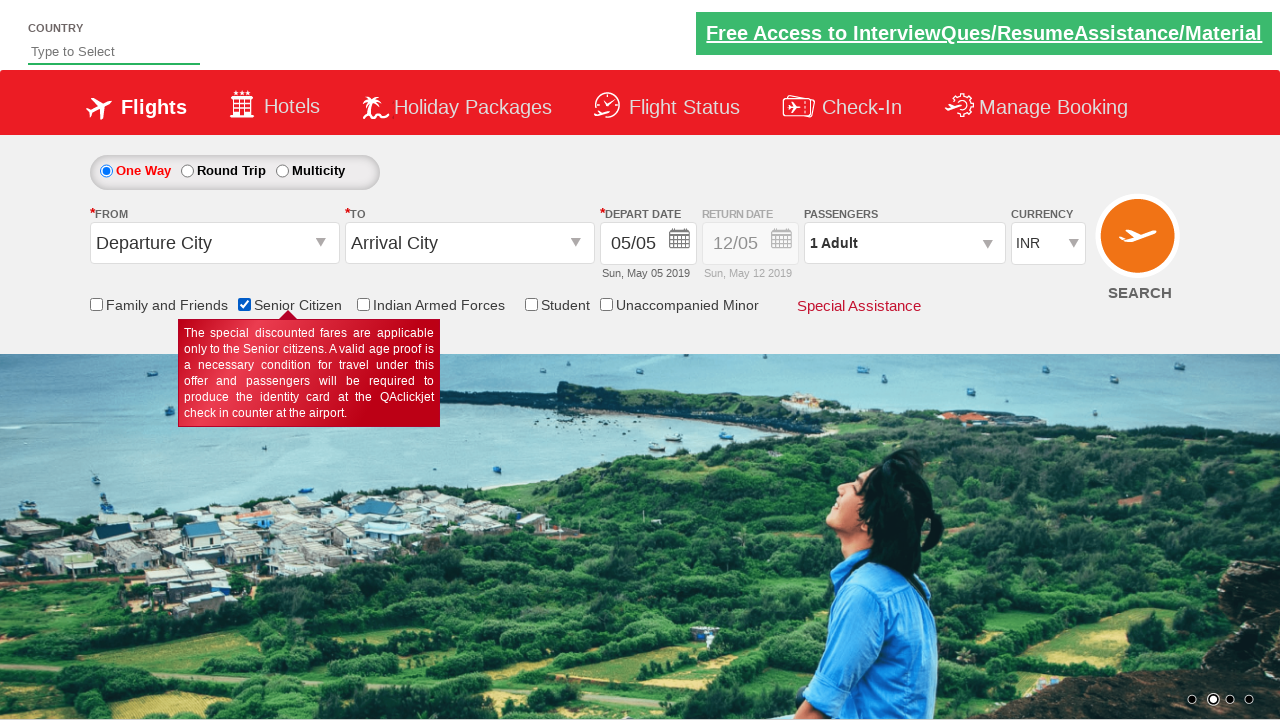

Counted total checkboxes on page: 6
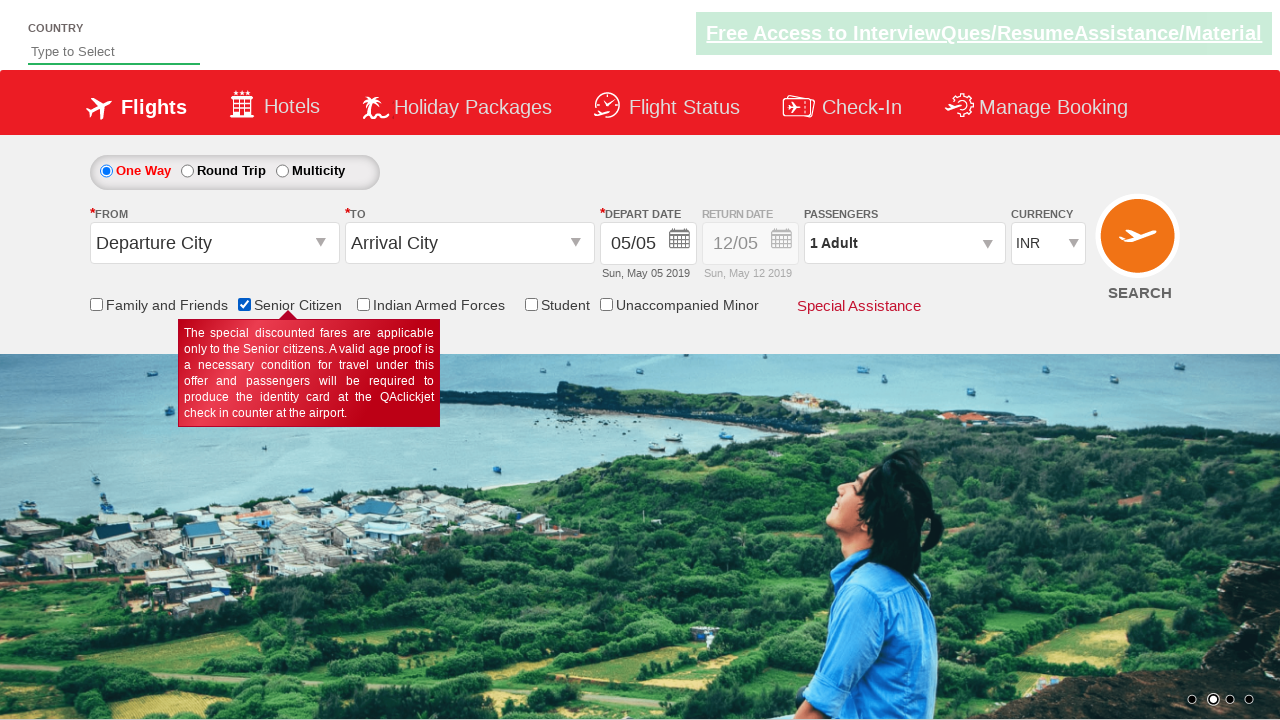

Clicked round trip radio button at (187, 171) on #ctl00_mainContent_rbtnl_Trip_1
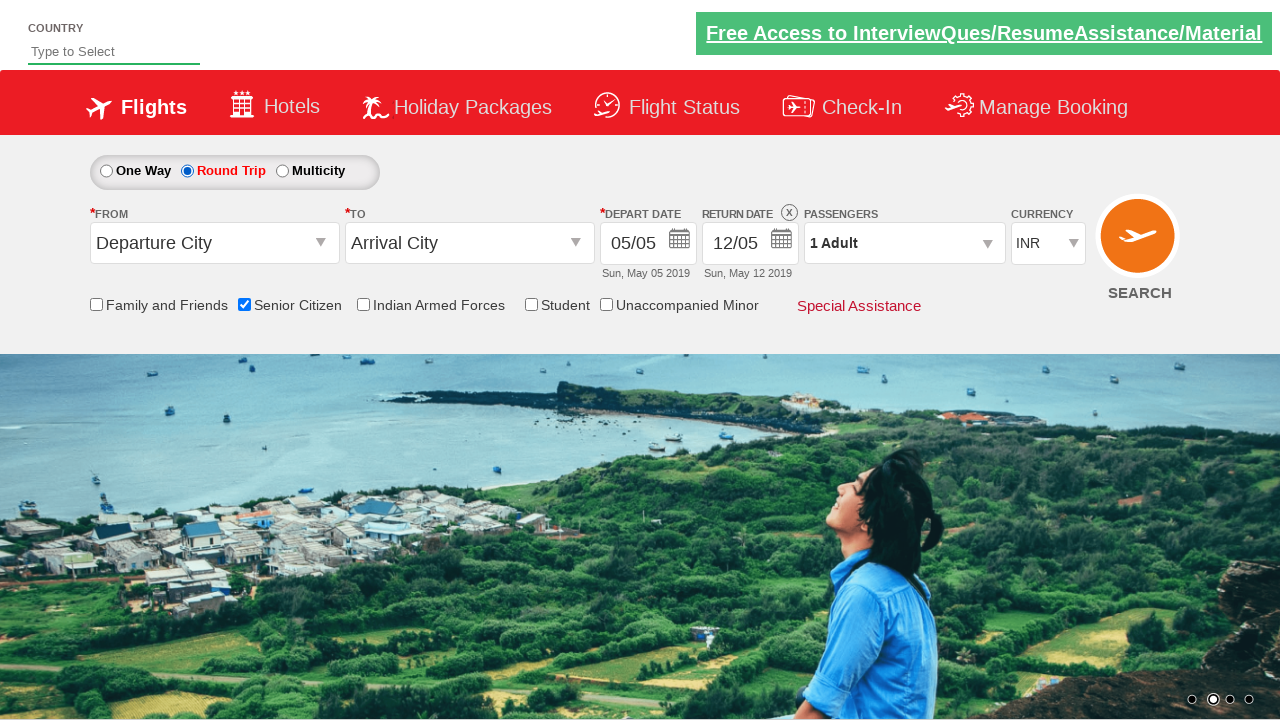

Retrieved style attribute of return date section
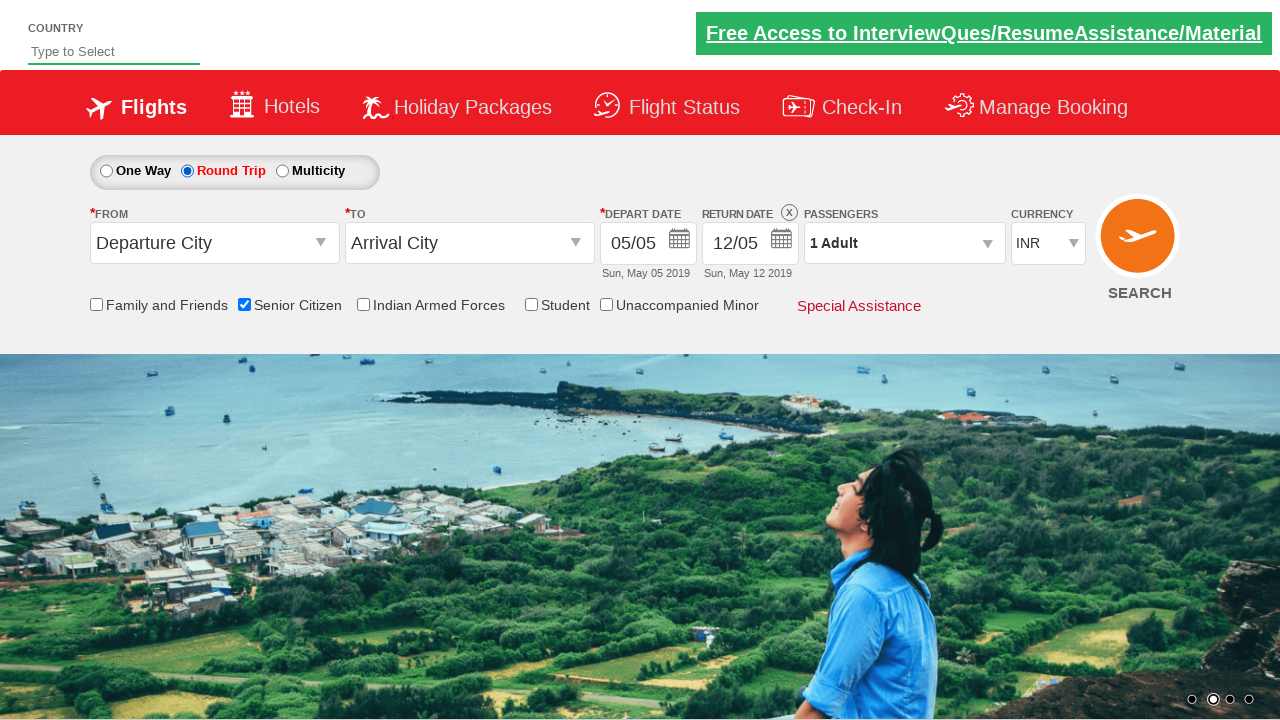

Verified return date section is enabled
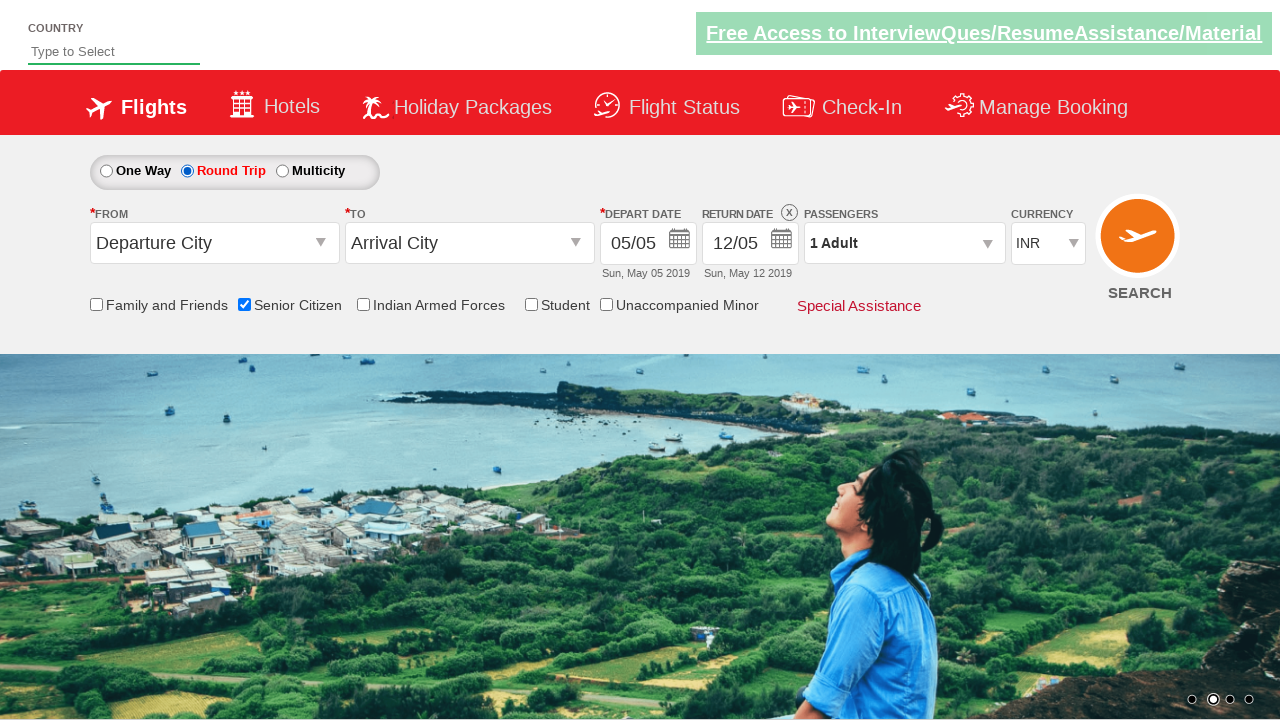

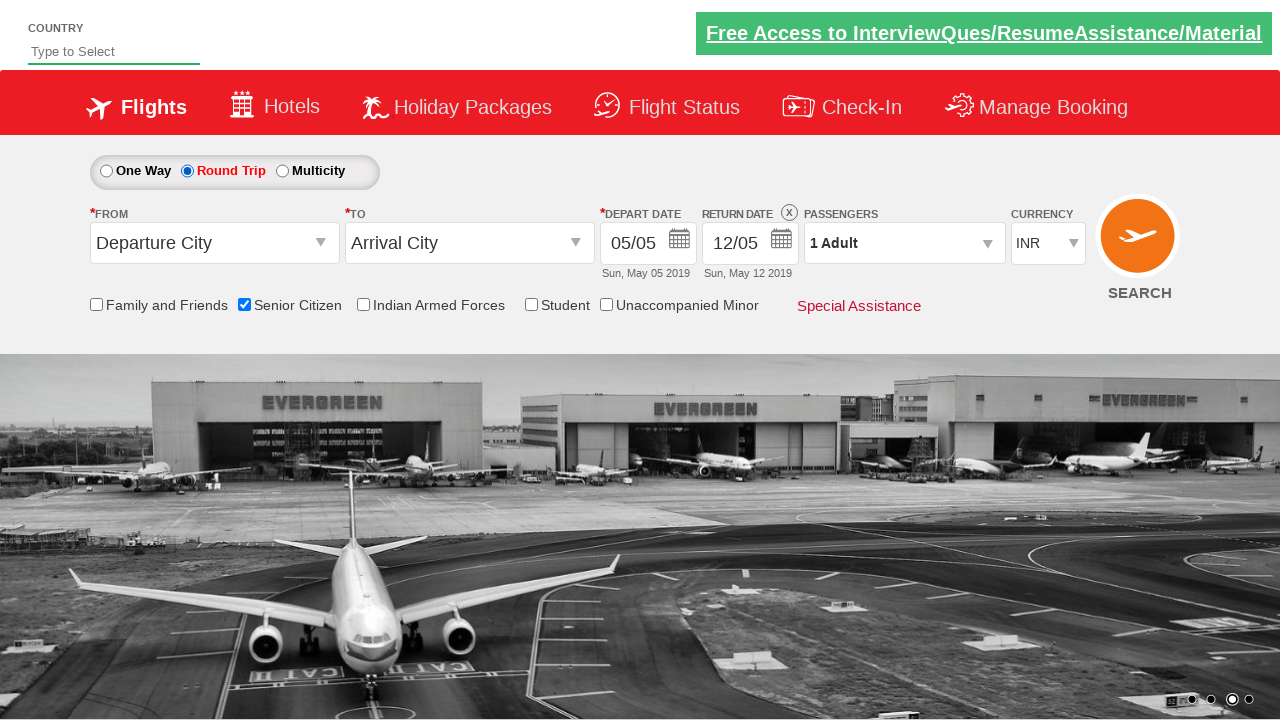